Completes a math puzzle by reading an input value from the page, calculating the answer using a logarithmic formula, filling in the result, checking two checkboxes, and submitting the form.

Starting URL: http://suninjuly.github.io/math.html

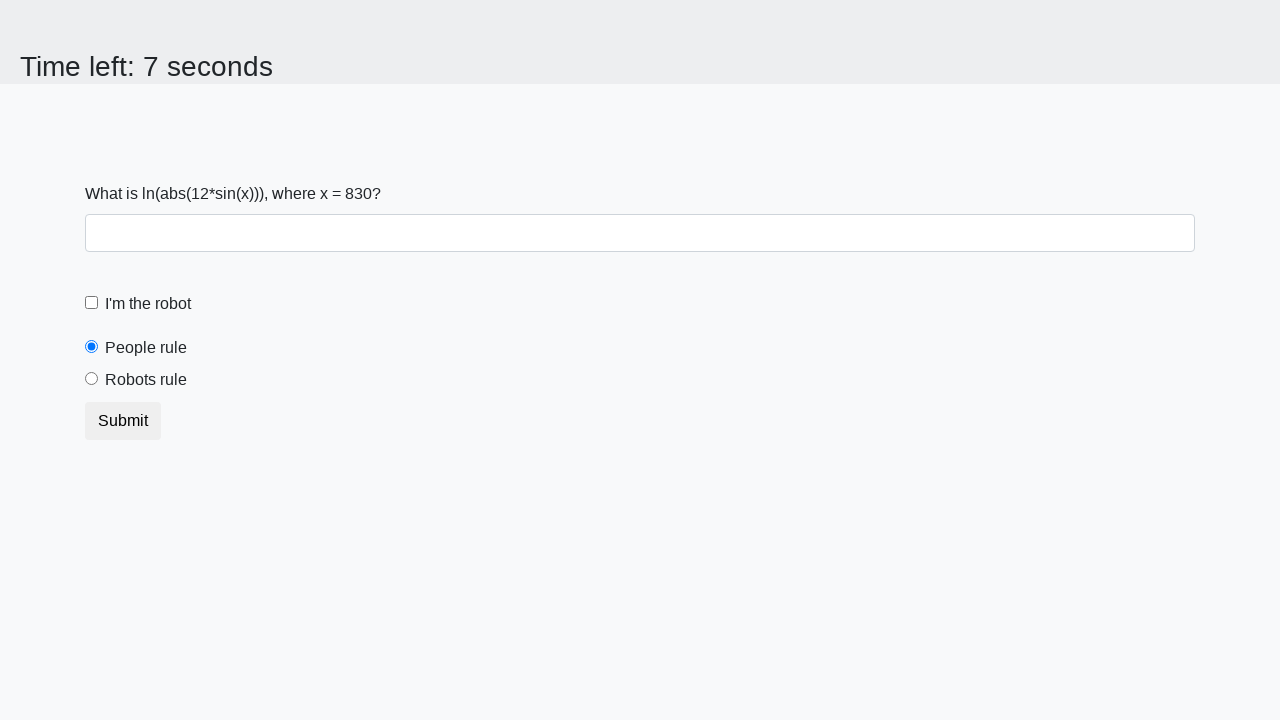

Retrieved input value from page element #input_value
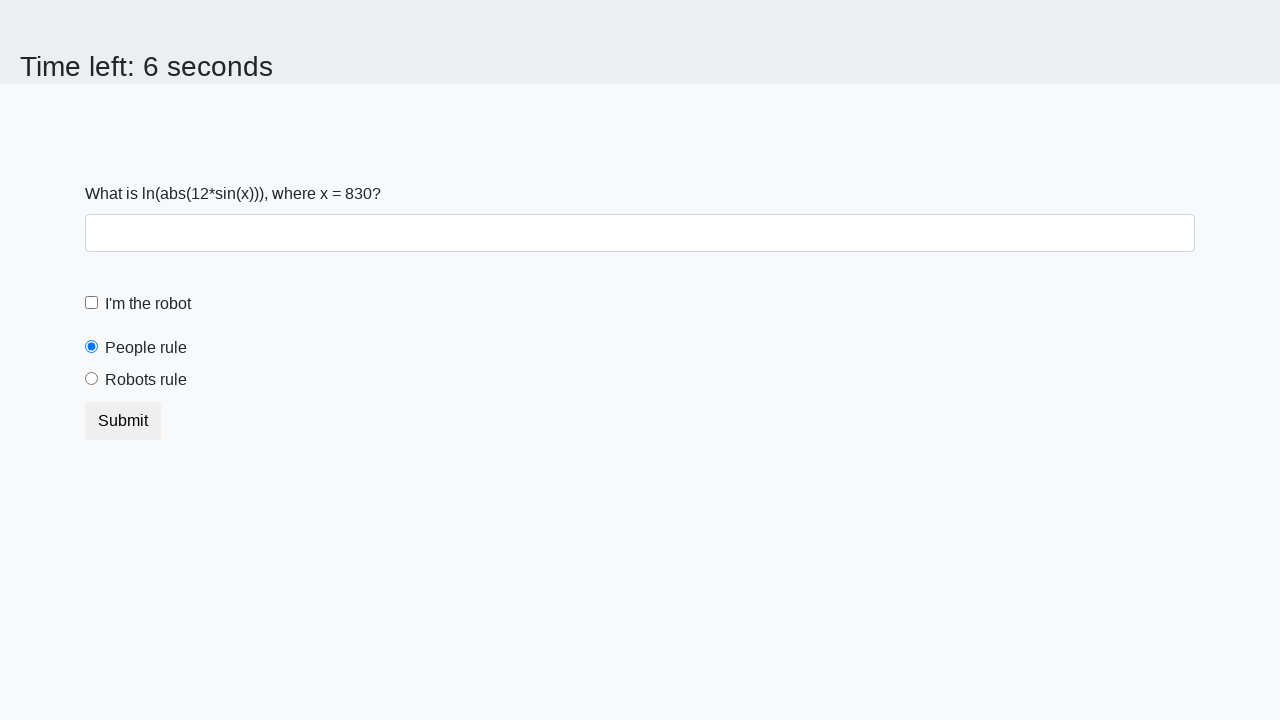

Calculated logarithmic formula result: 1.9413172218227874
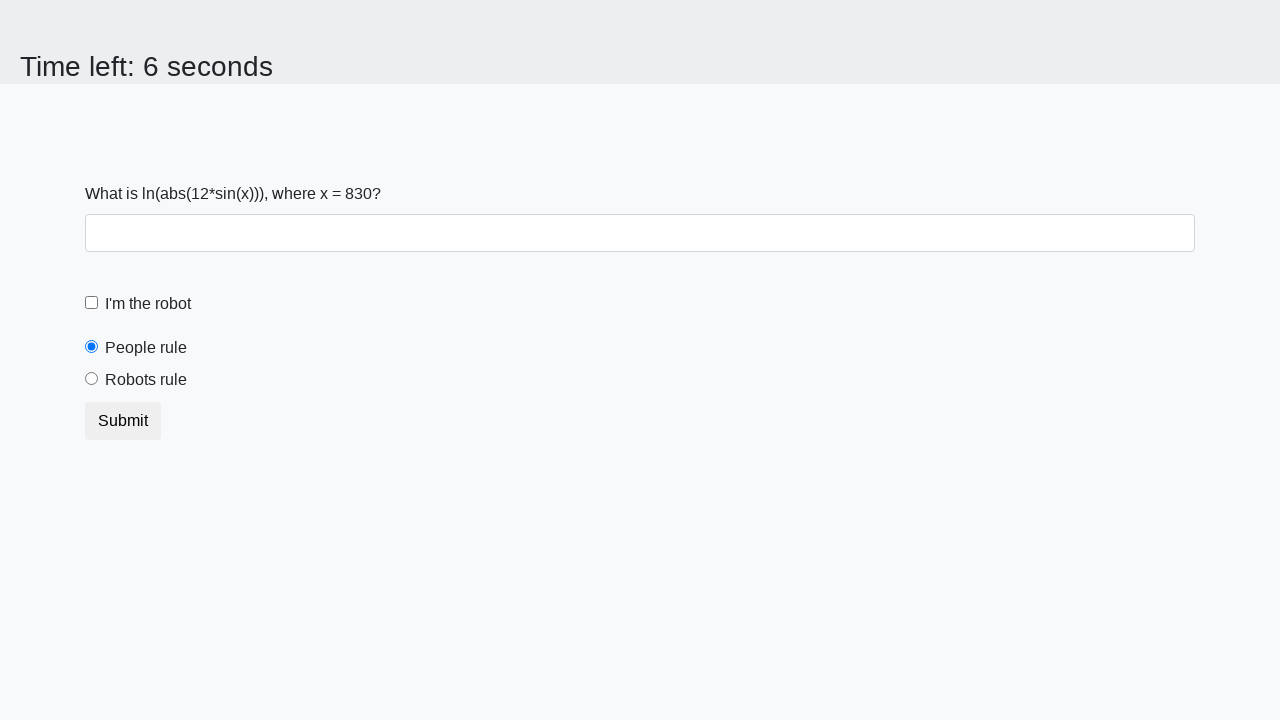

Filled answer field with calculated result on #answer
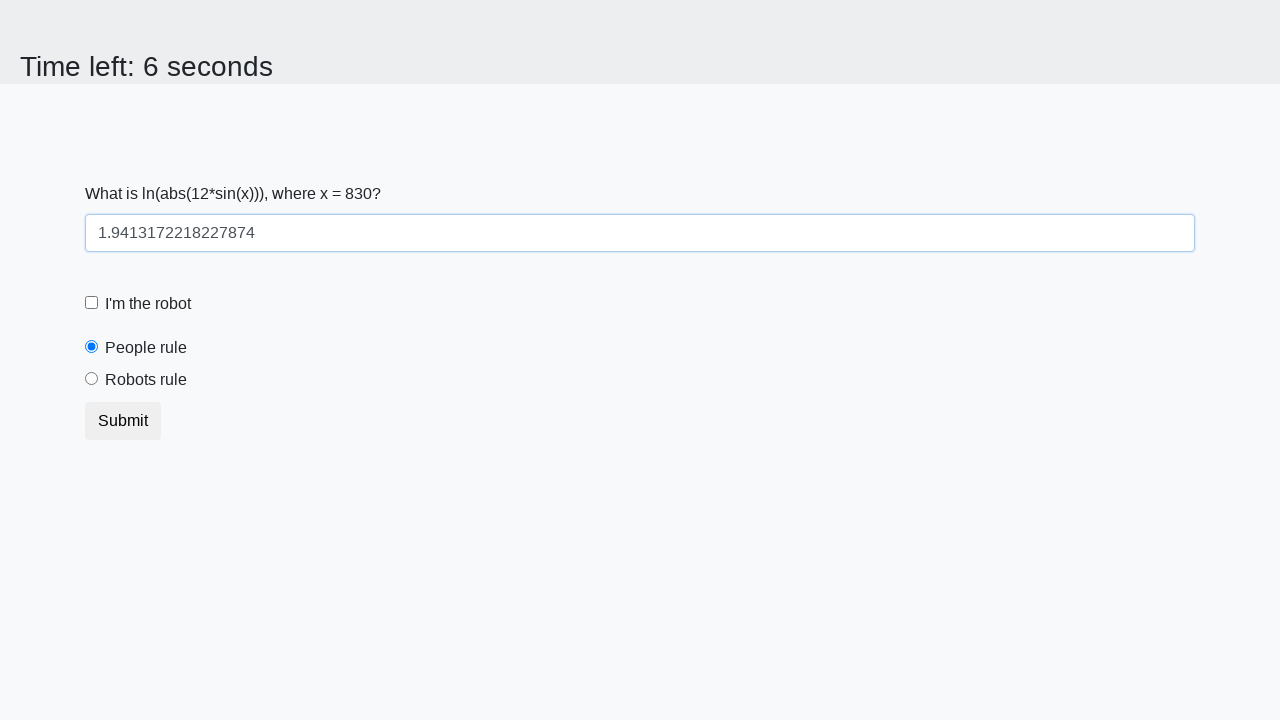

Checked the robot checkbox at (148, 304) on label[for='robotCheckbox']
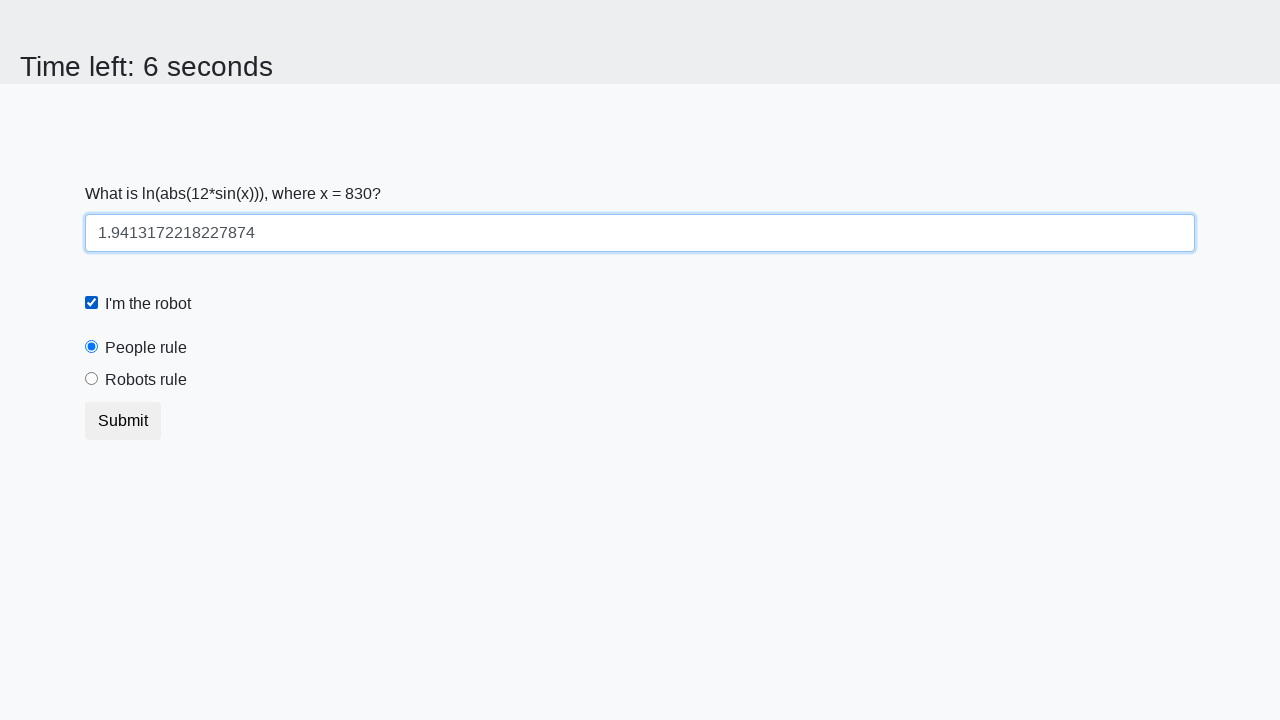

Checked the robots rule checkbox at (146, 380) on label[for='robotsRule']
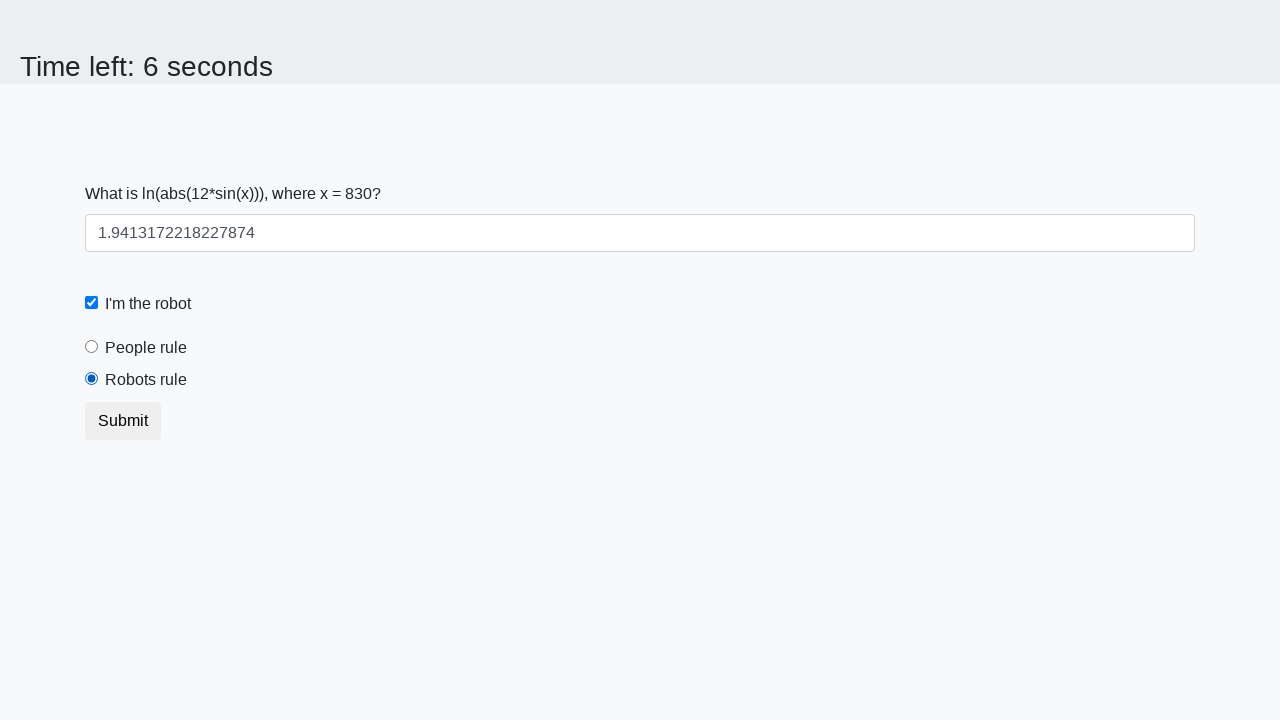

Clicked the submit button to complete the math puzzle at (123, 421) on button.btn.btn-default
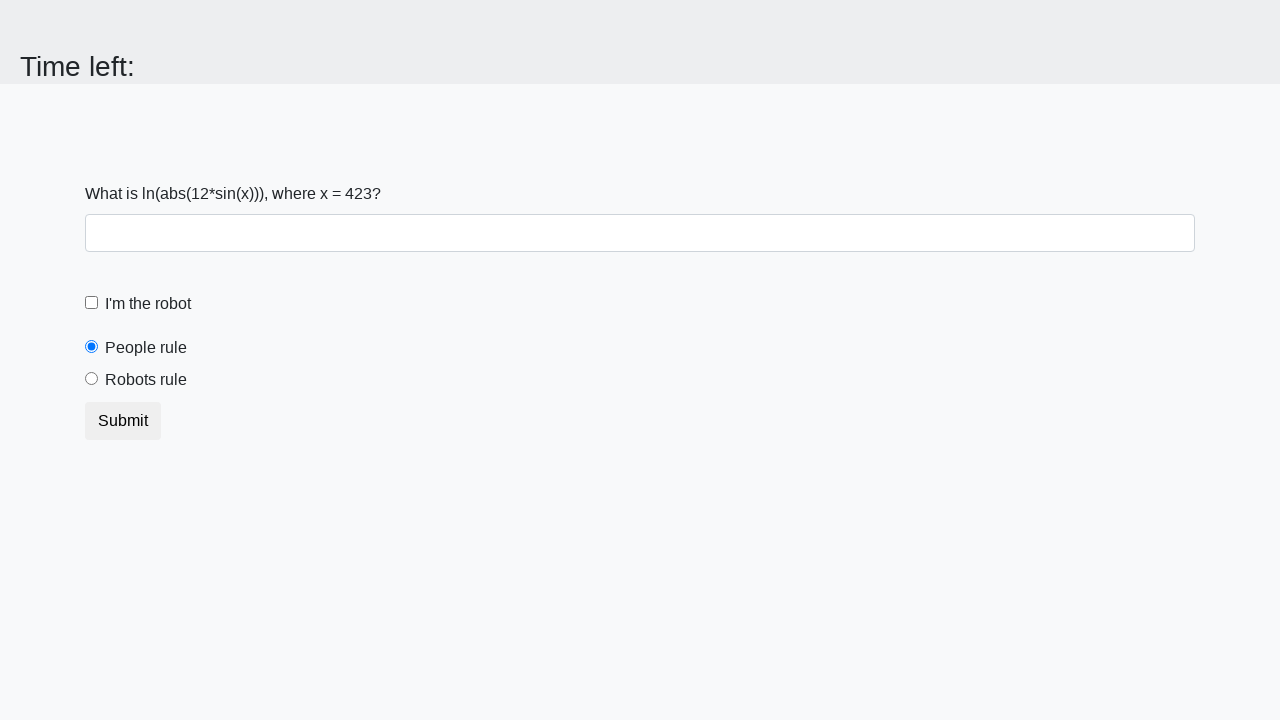

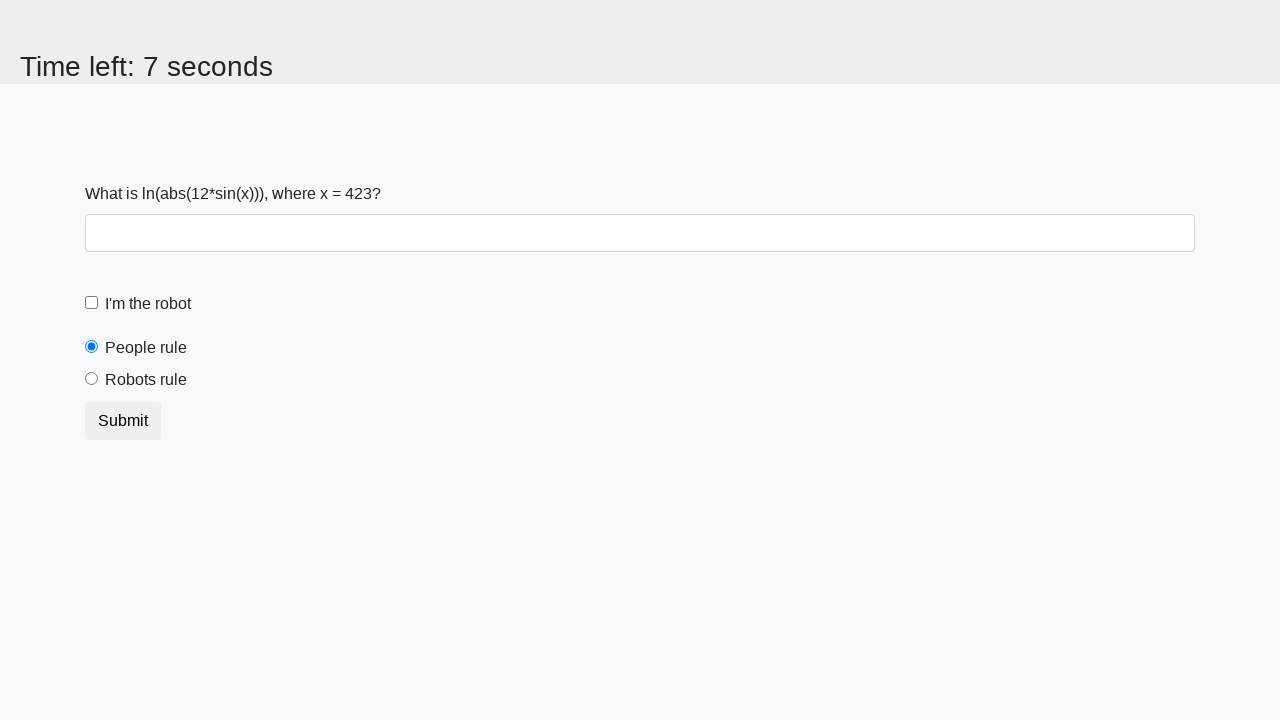